Navigates to the Rede AZ application page and clicks the first link/anchor element on the page

Starting URL: https://app.redeaz.com.br/

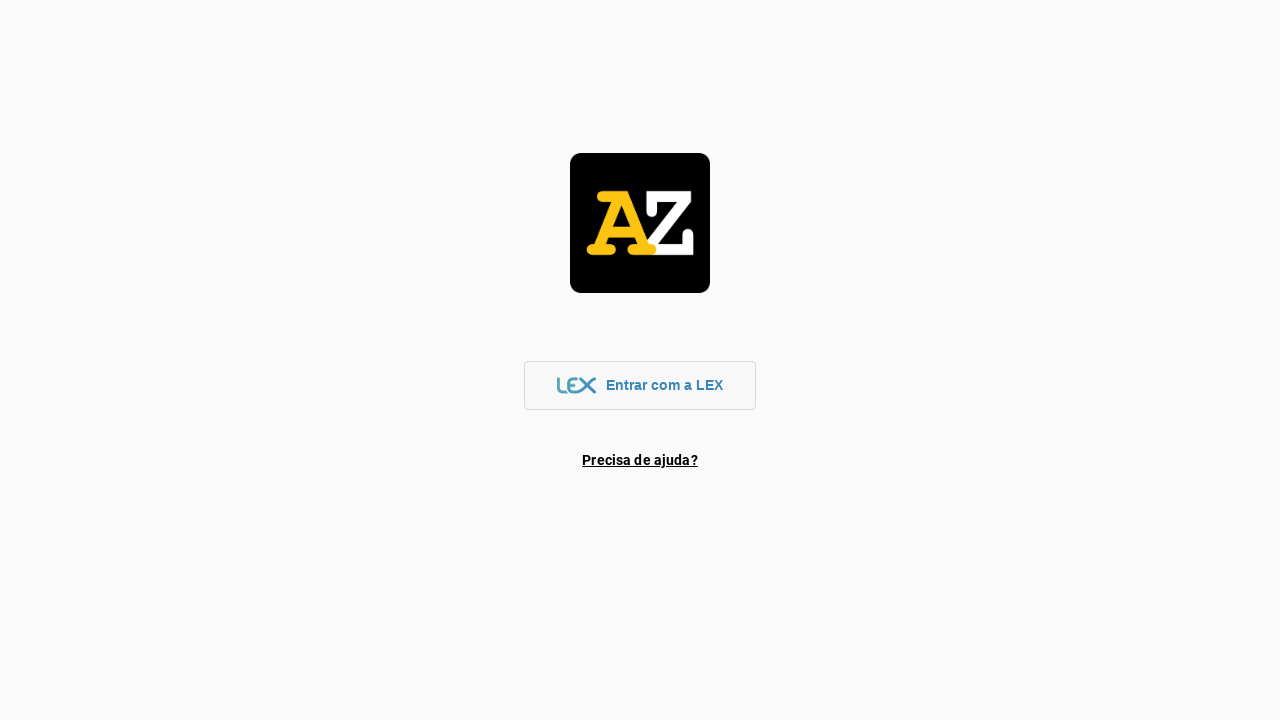

Navigated to Rede AZ application page
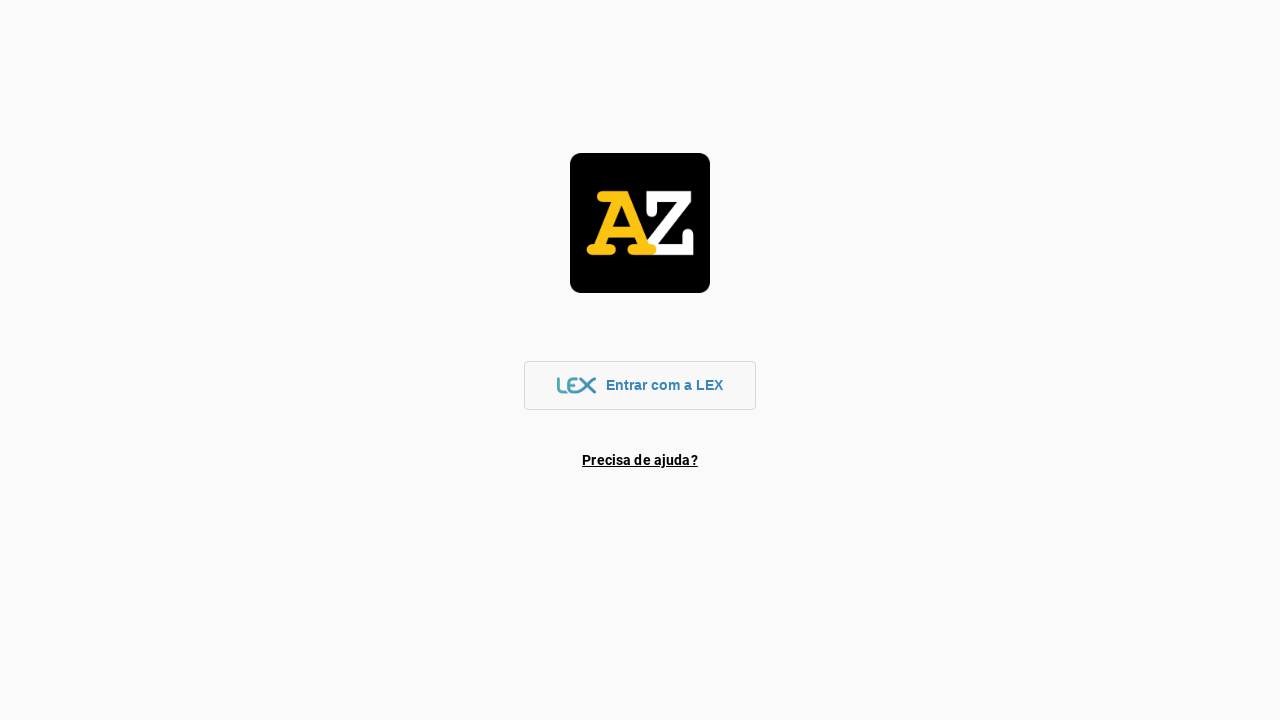

Clicked the first link/anchor element on the page at (640, 385) on a
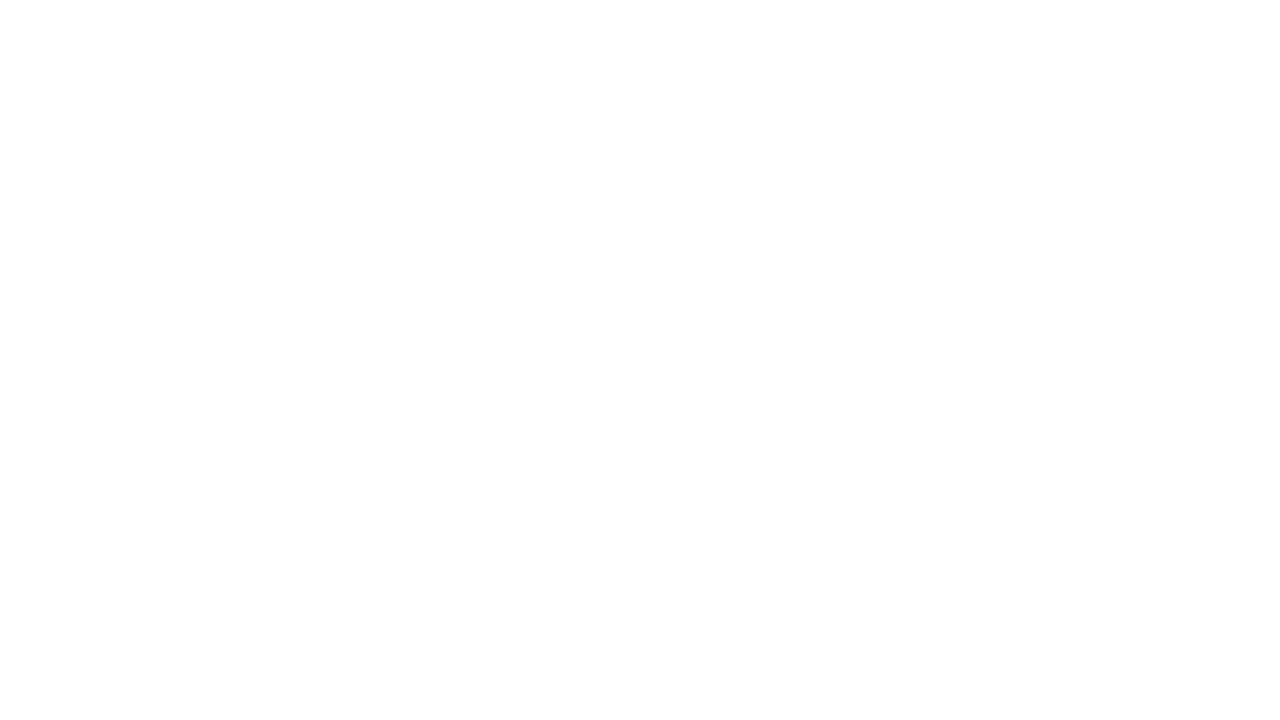

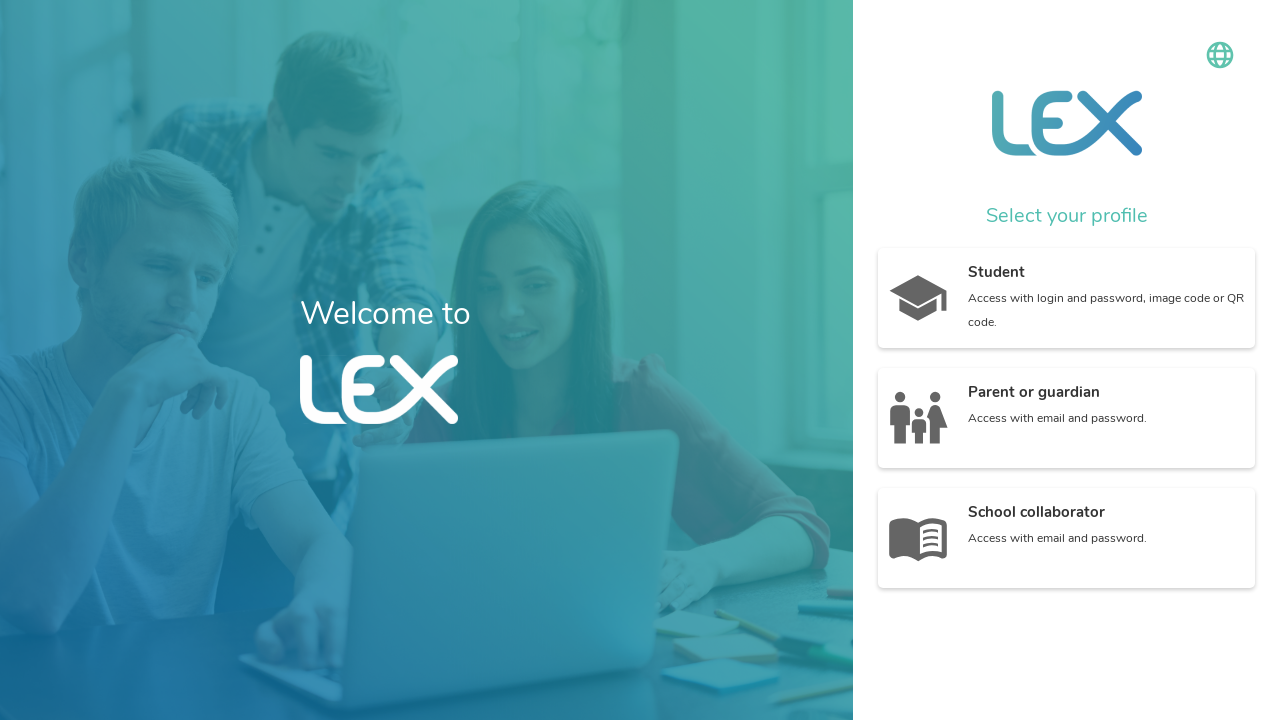